Tests adding a task by pressing the Enter key instead of clicking the add button

Starting URL: https://vvatom.github.io/to-do-list/

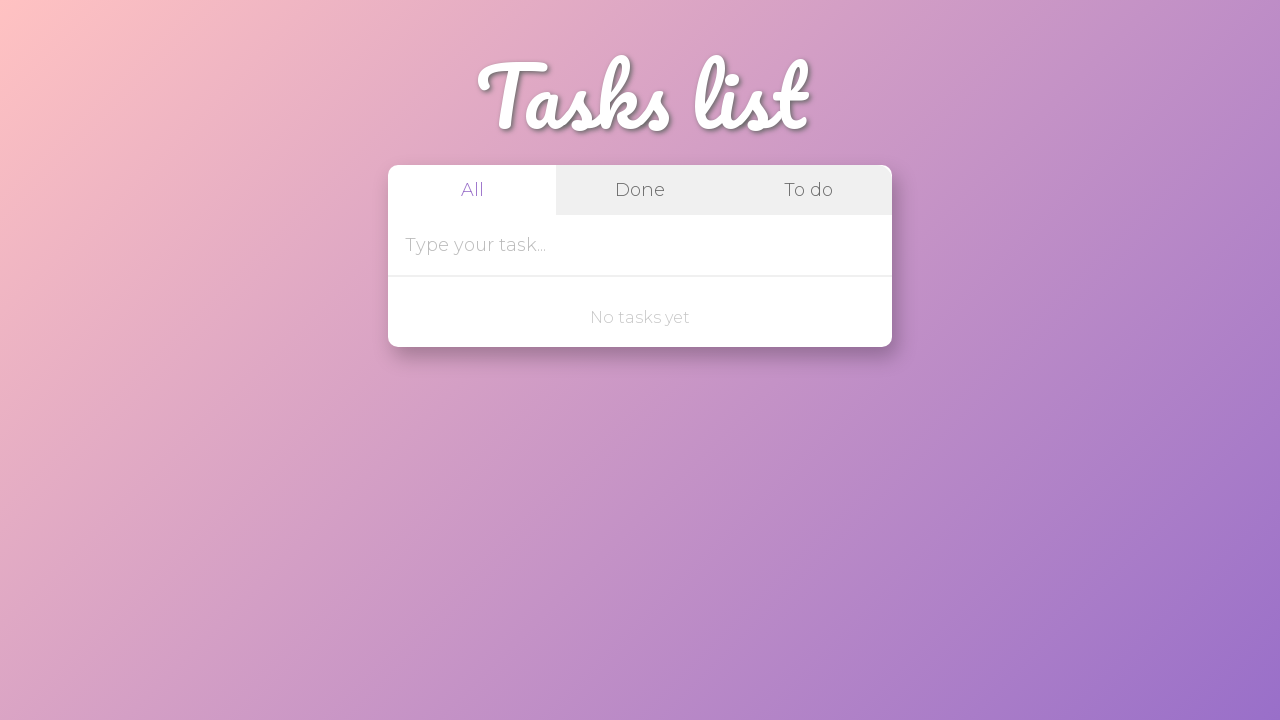

Clicked task input field at (614, 245) on internal:attr=[placeholder="Type your task..."i]
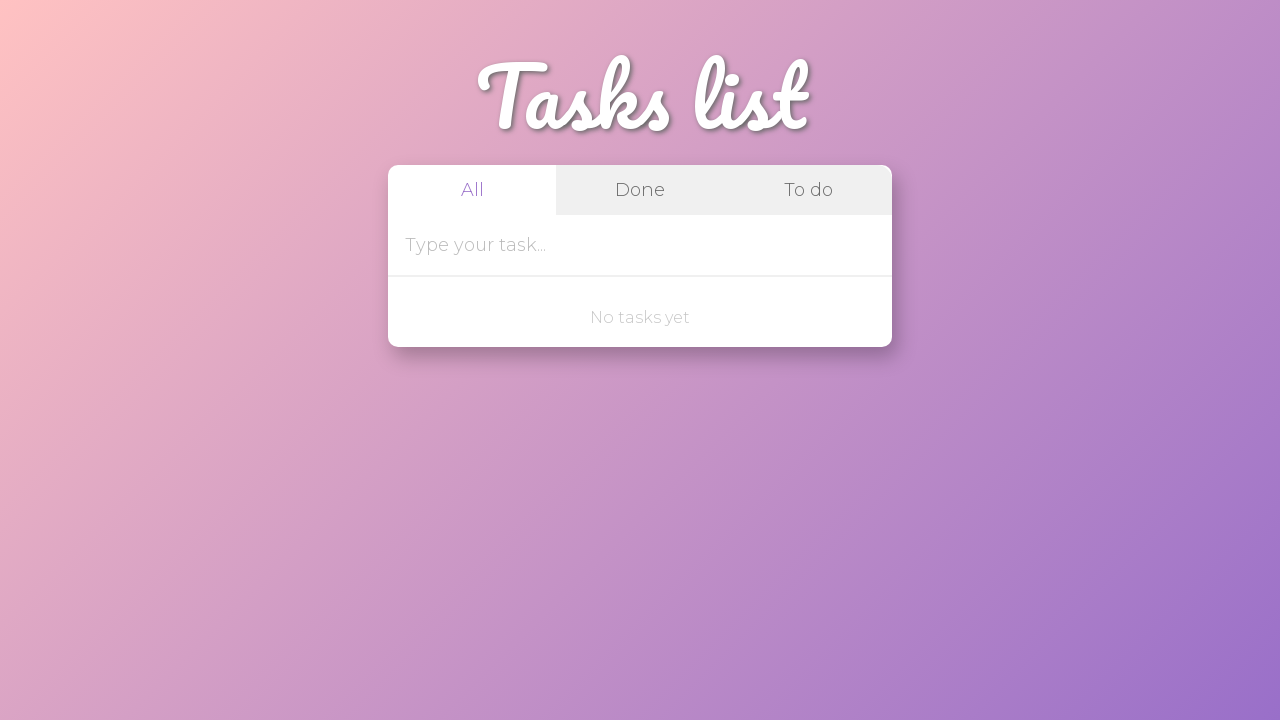

Filled task input with 'check test' on internal:attr=[placeholder="Type your task..."i]
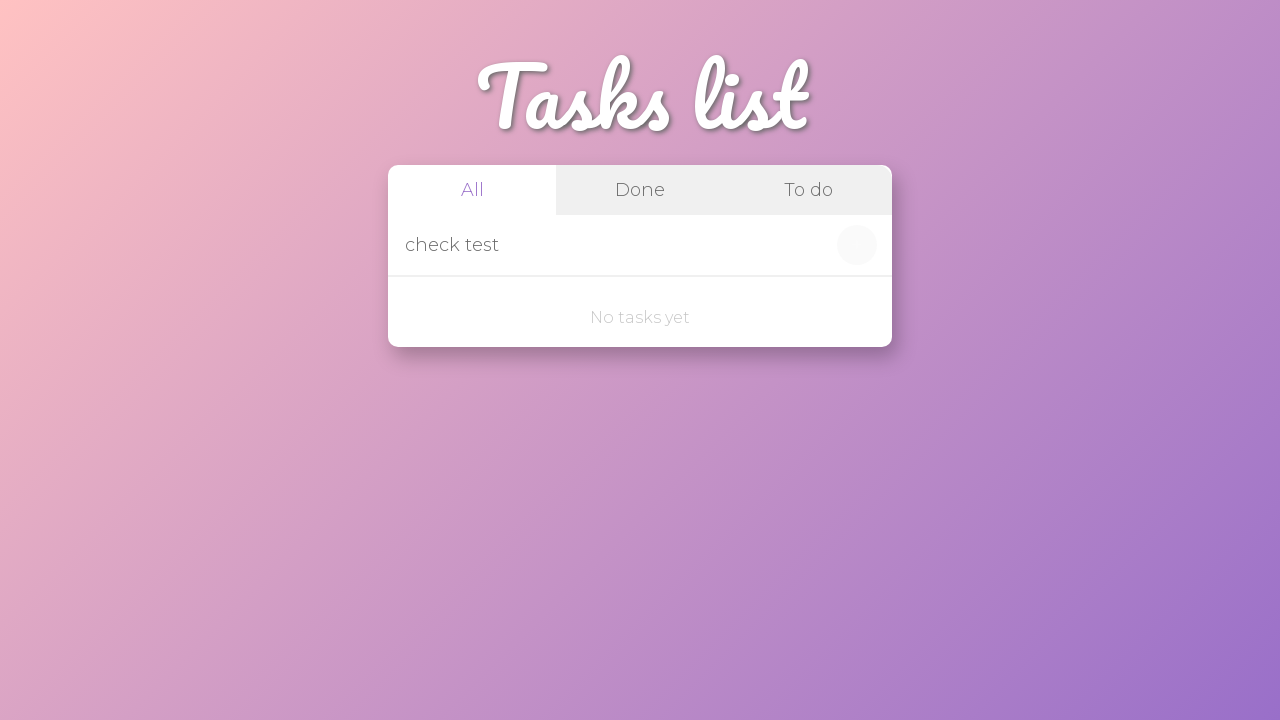

Clicked add button to add initial task at (857, 245) on internal:role=button[name="+"i]
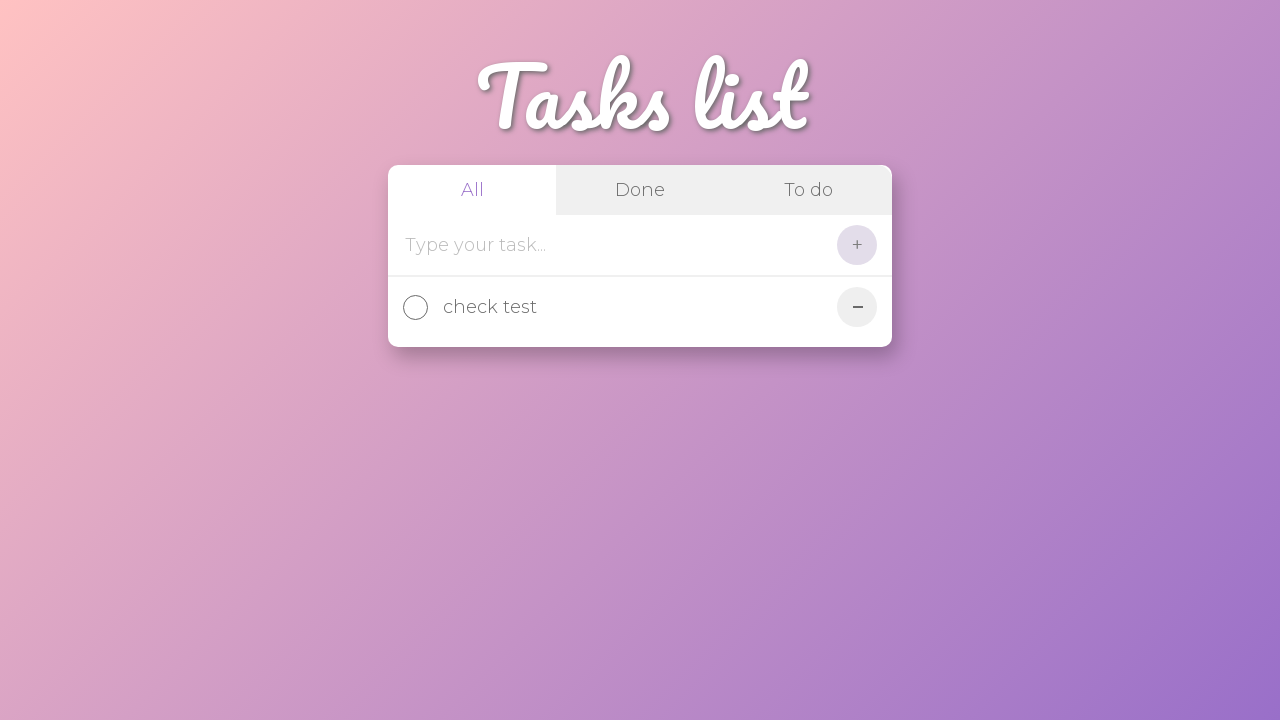

Clicked task input field again at (614, 245) on internal:attr=[placeholder="Type your task..."i]
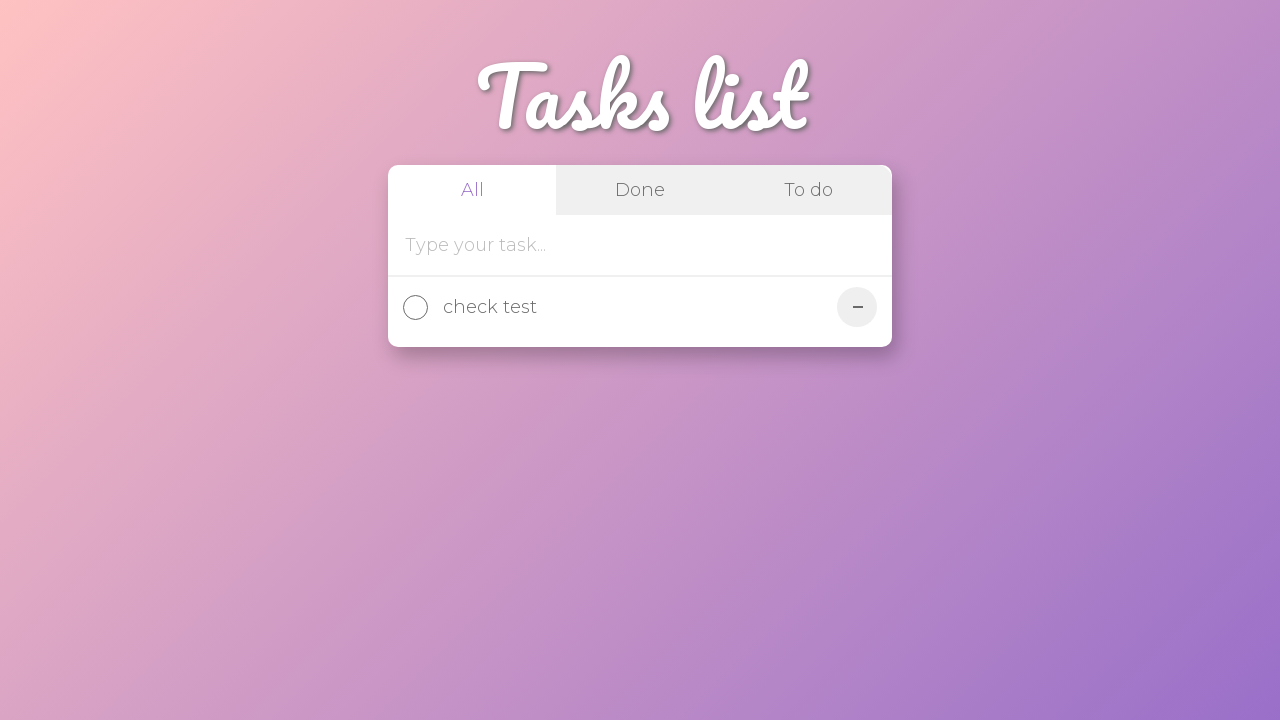

Filled task input with 'enter key' on internal:attr=[placeholder="Type your task..."i]
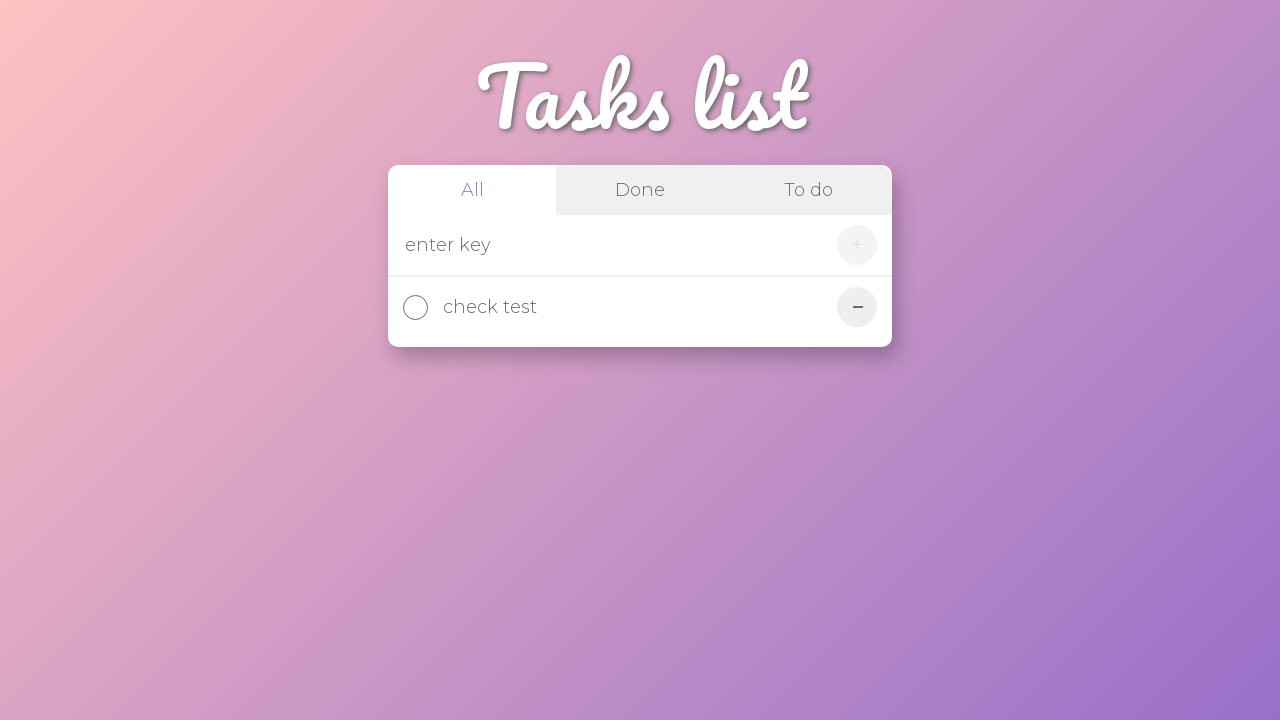

Pressed Enter key to add task
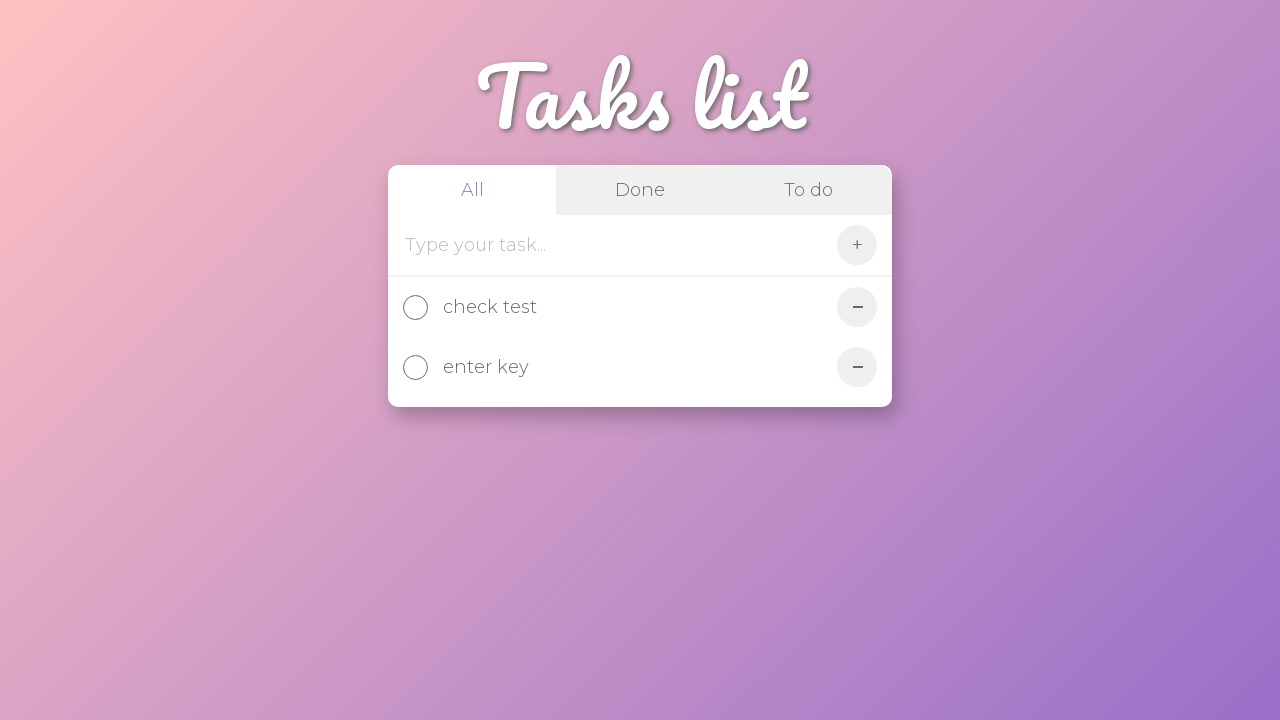

Verified task 'enter key' was added successfully
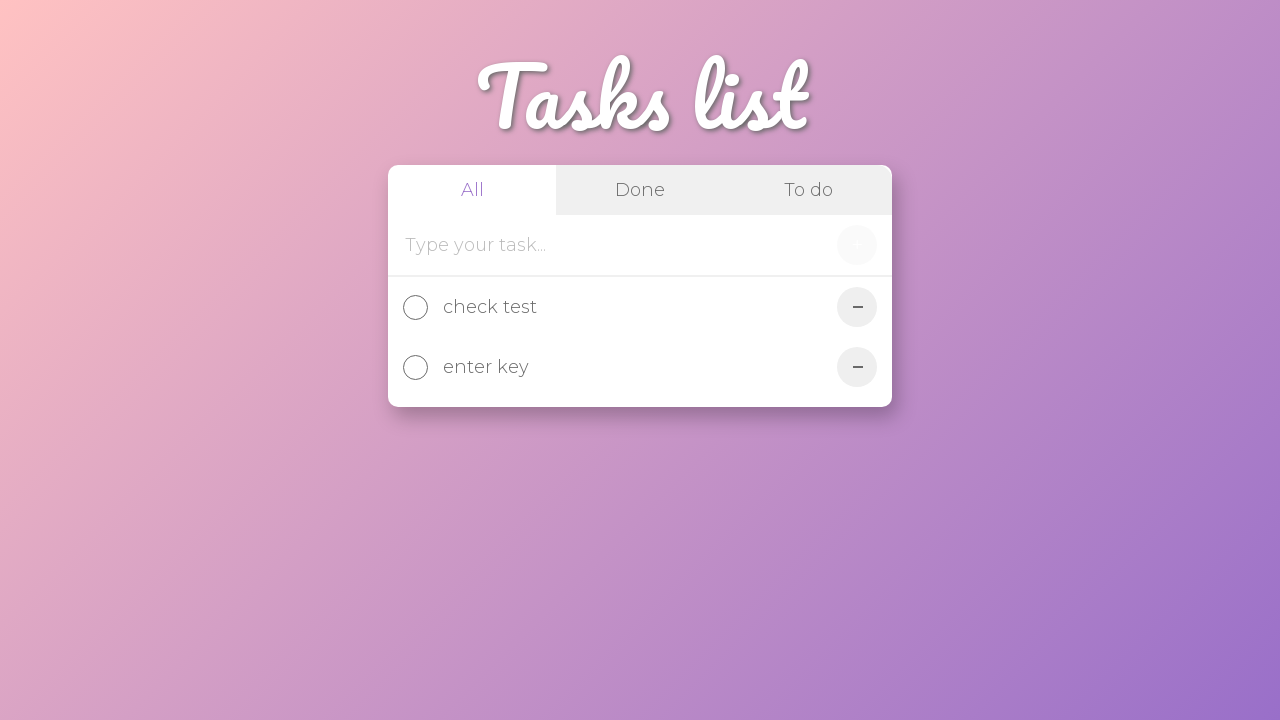

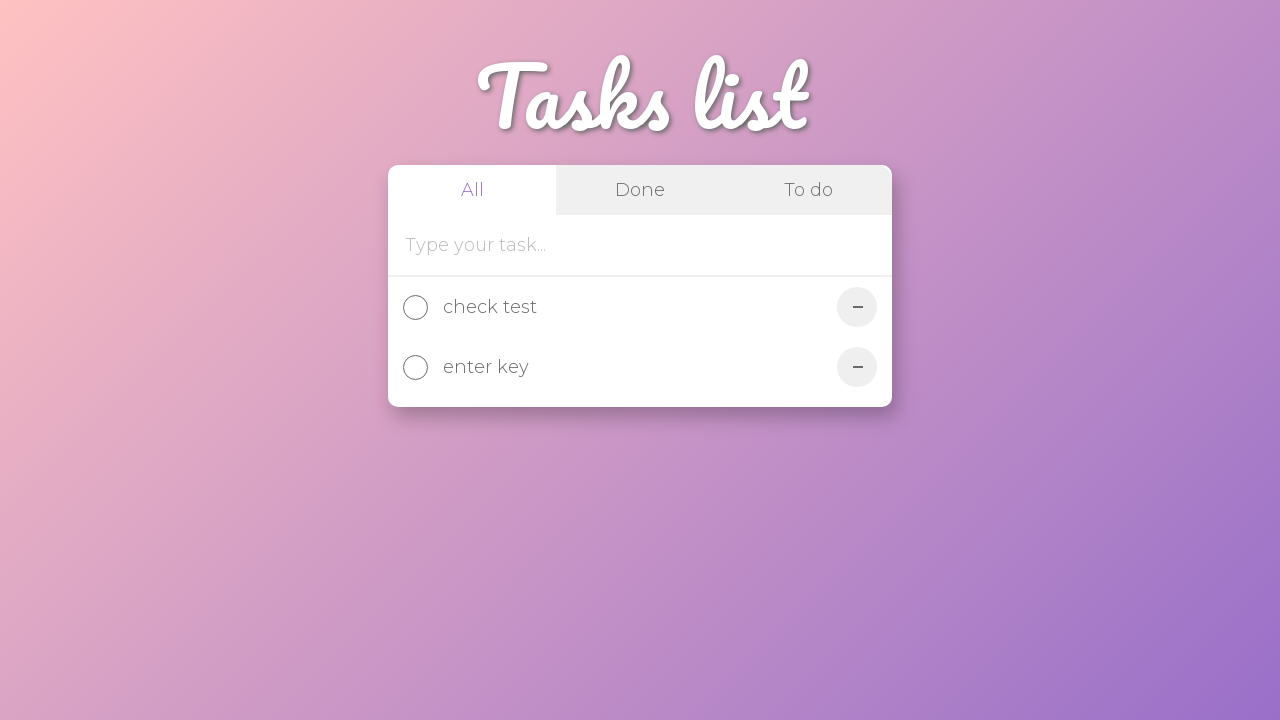